Navigates to a CSDN blog page and verifies that article links are present on the page

Starting URL: https://blog.csdn.net/lzw_java?type=blog

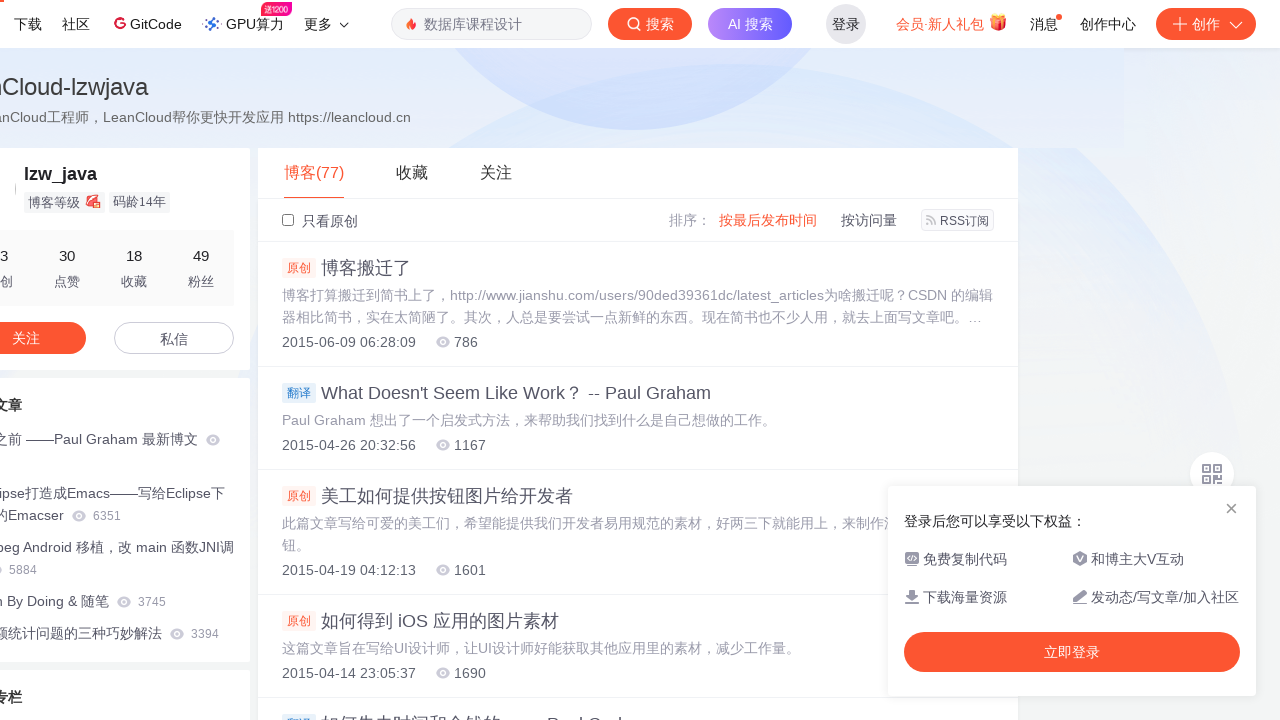

Navigated to CSDN blog page for user lzw_java
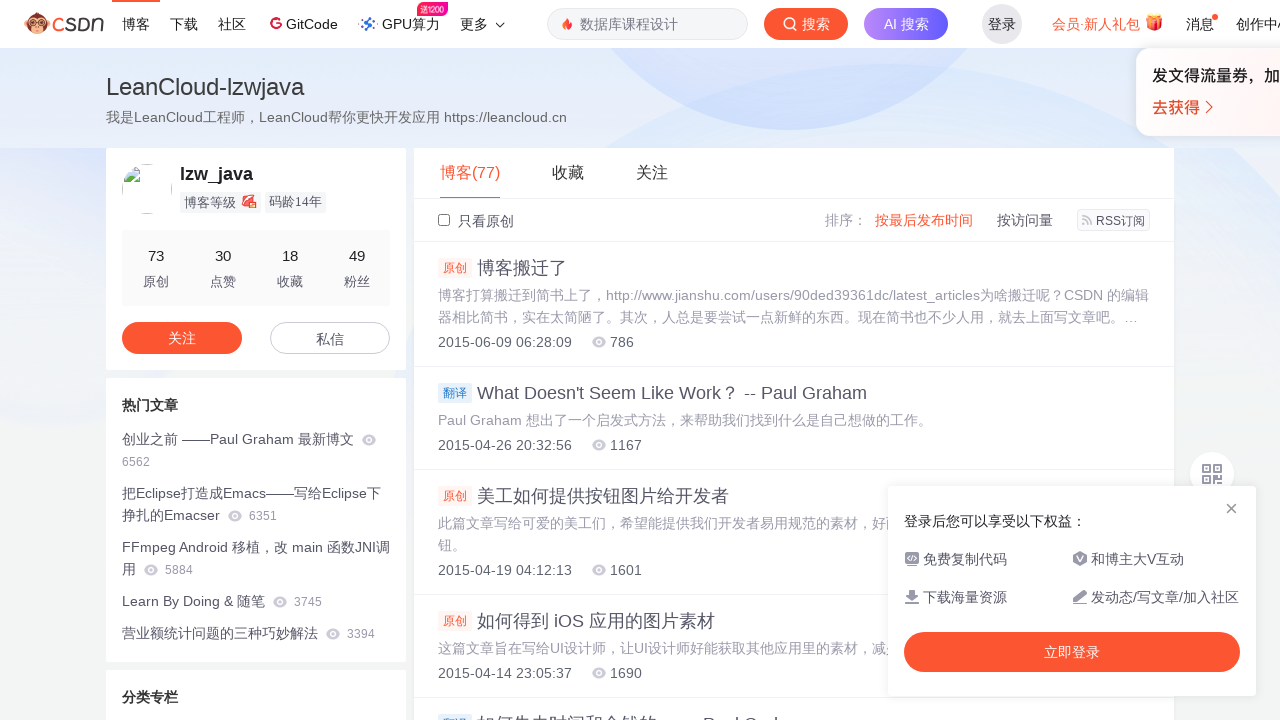

Waited for article links to load on the page
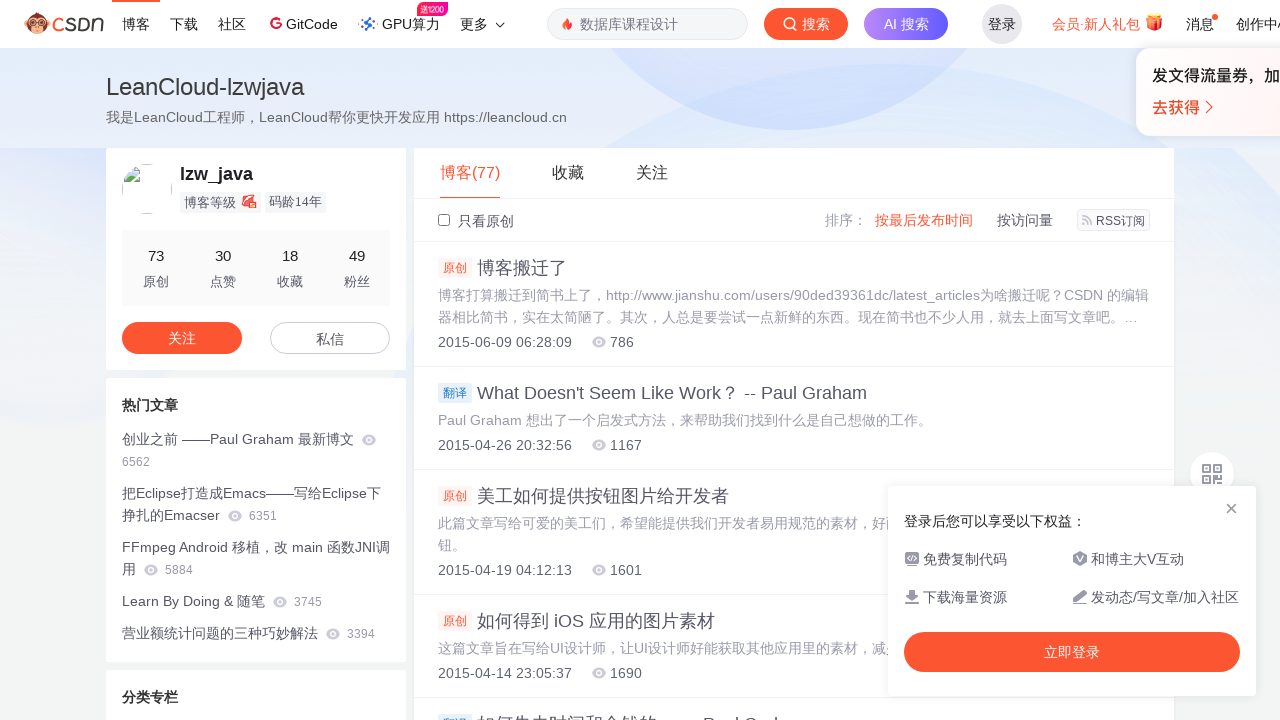

Found 50 article links on the page
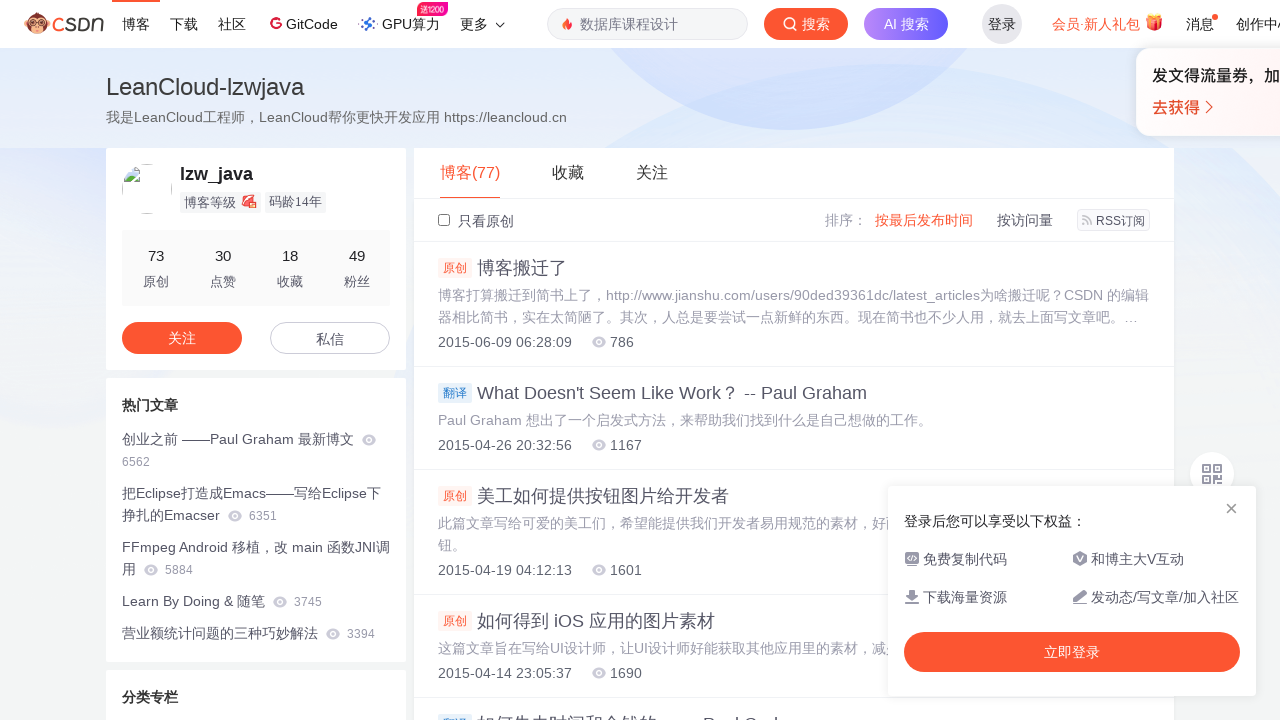

Verified that article links are present on the page
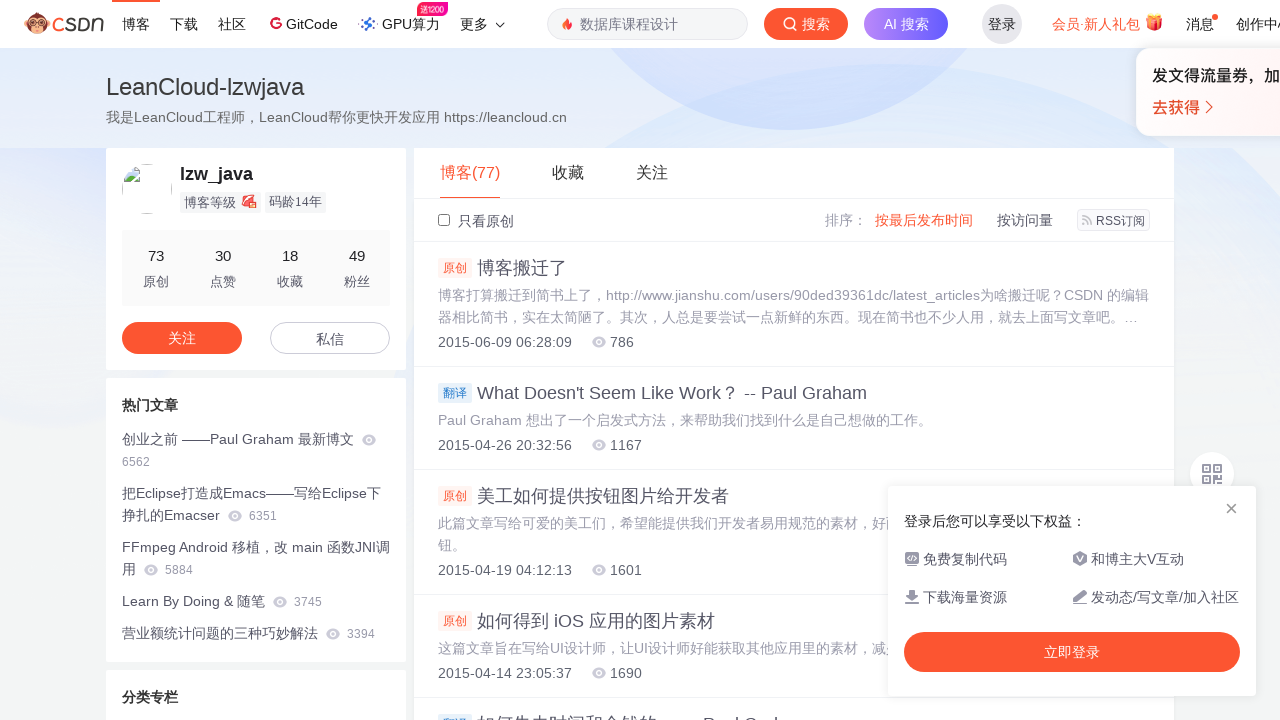

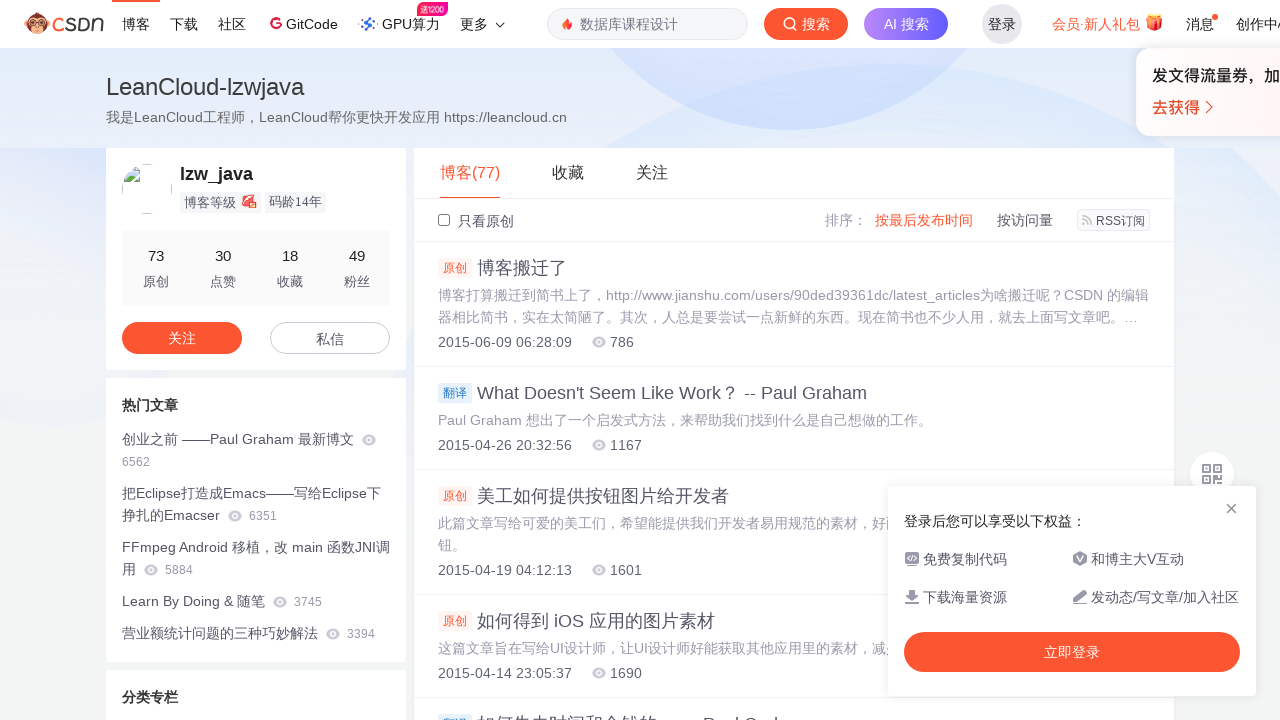